Tests JavaScript confirmation alert handling by clicking a button to trigger a confirm dialog and then dismissing it.

Starting URL: https://the-internet.herokuapp.com/javascript_alerts

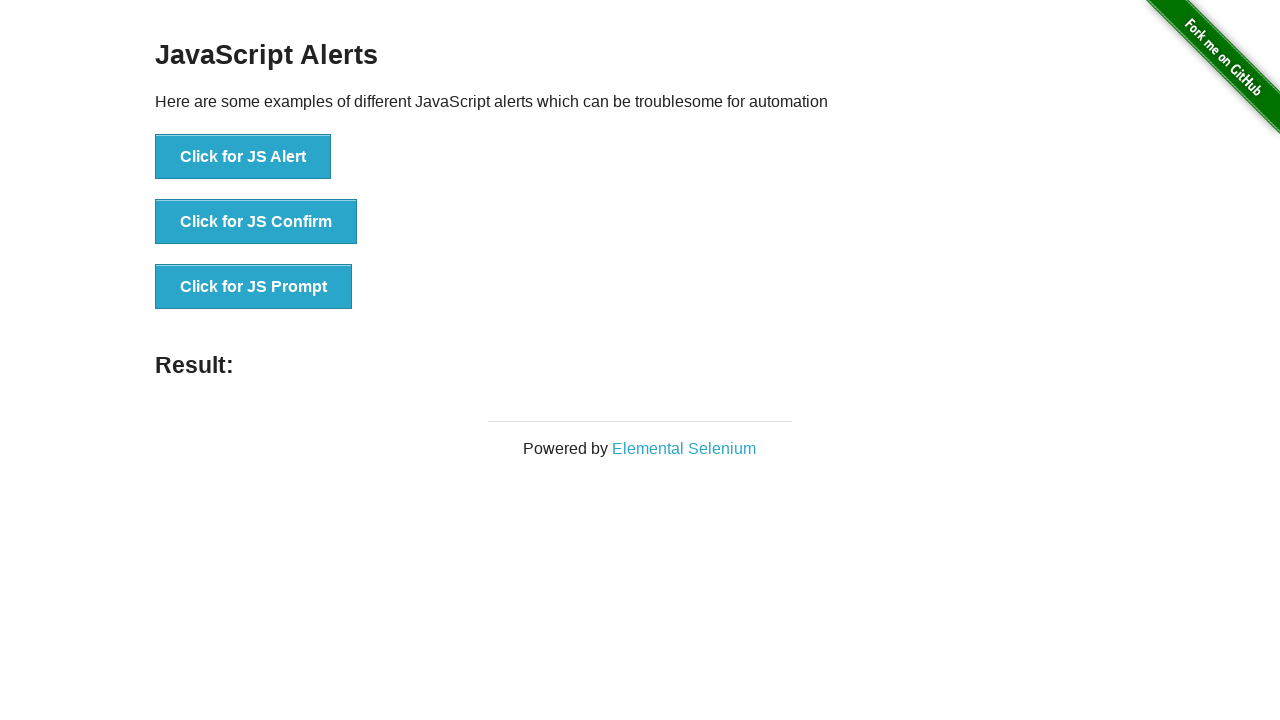

Set up dialog handler to dismiss confirmation alerts
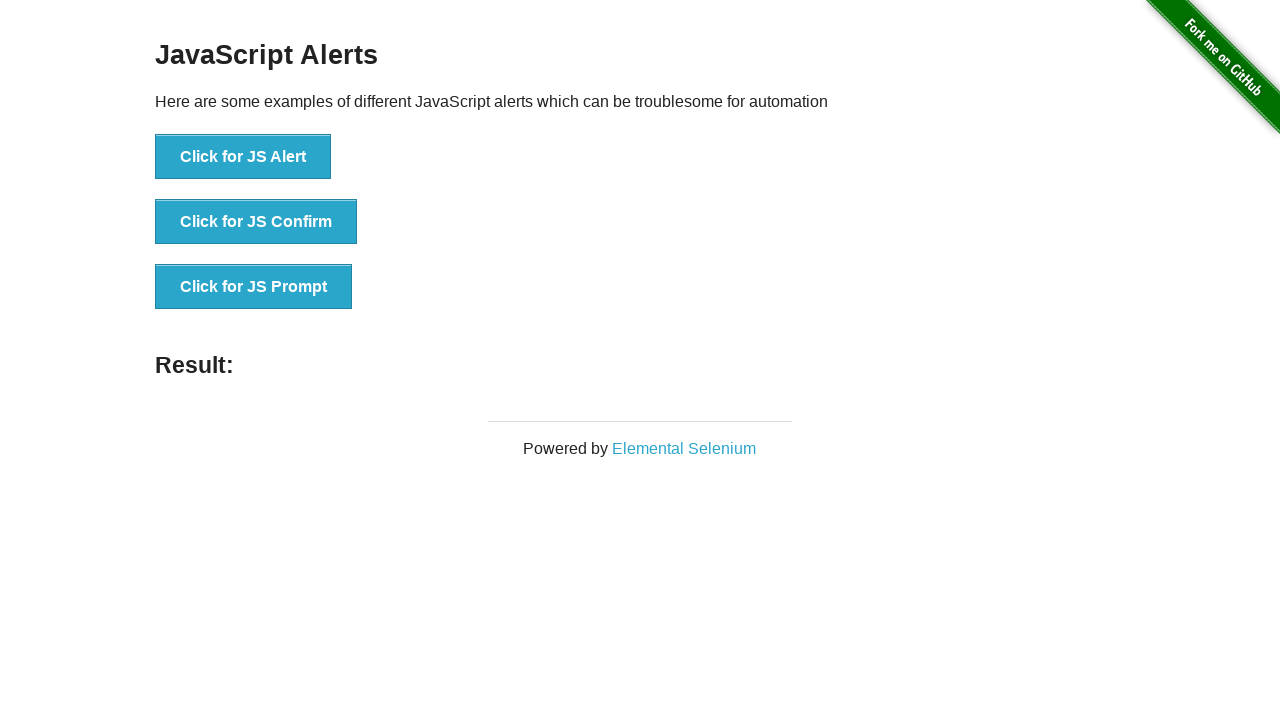

Clicked button to trigger JS Confirm alert at (256, 222) on xpath=//button[text()='Click for JS Confirm']
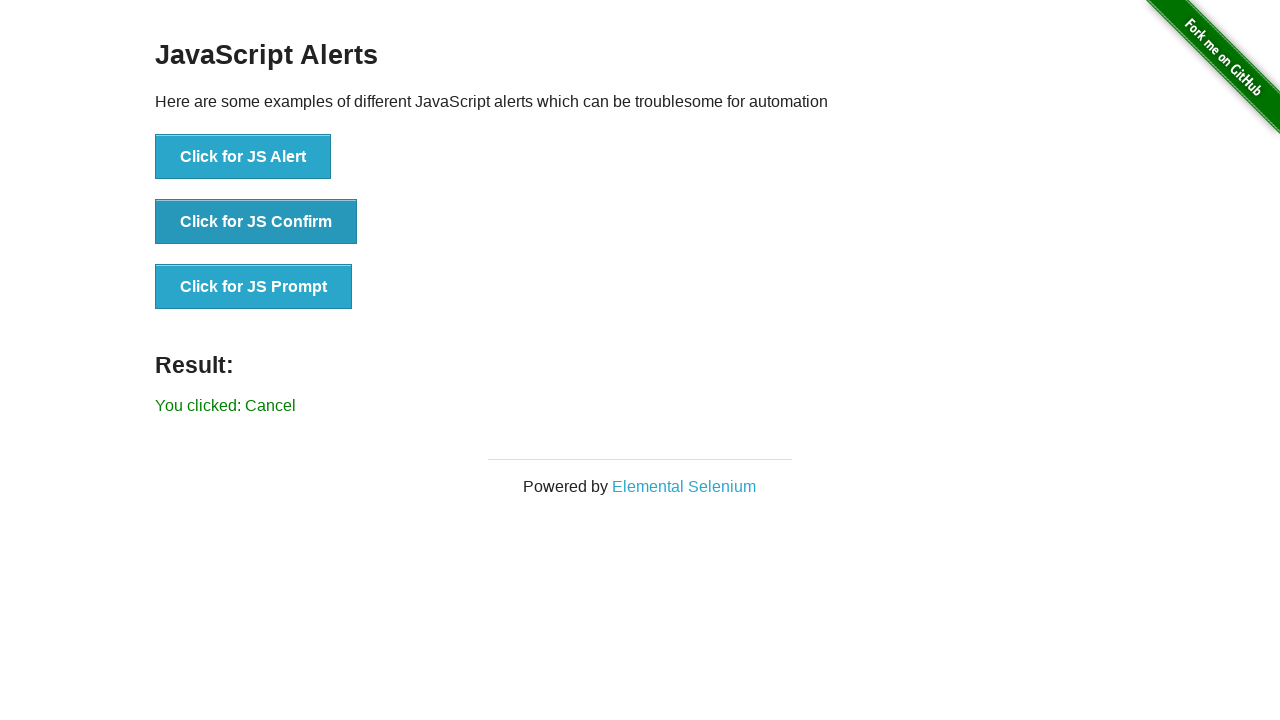

Confirmation alert was dismissed and result text updated to 'Cancel'
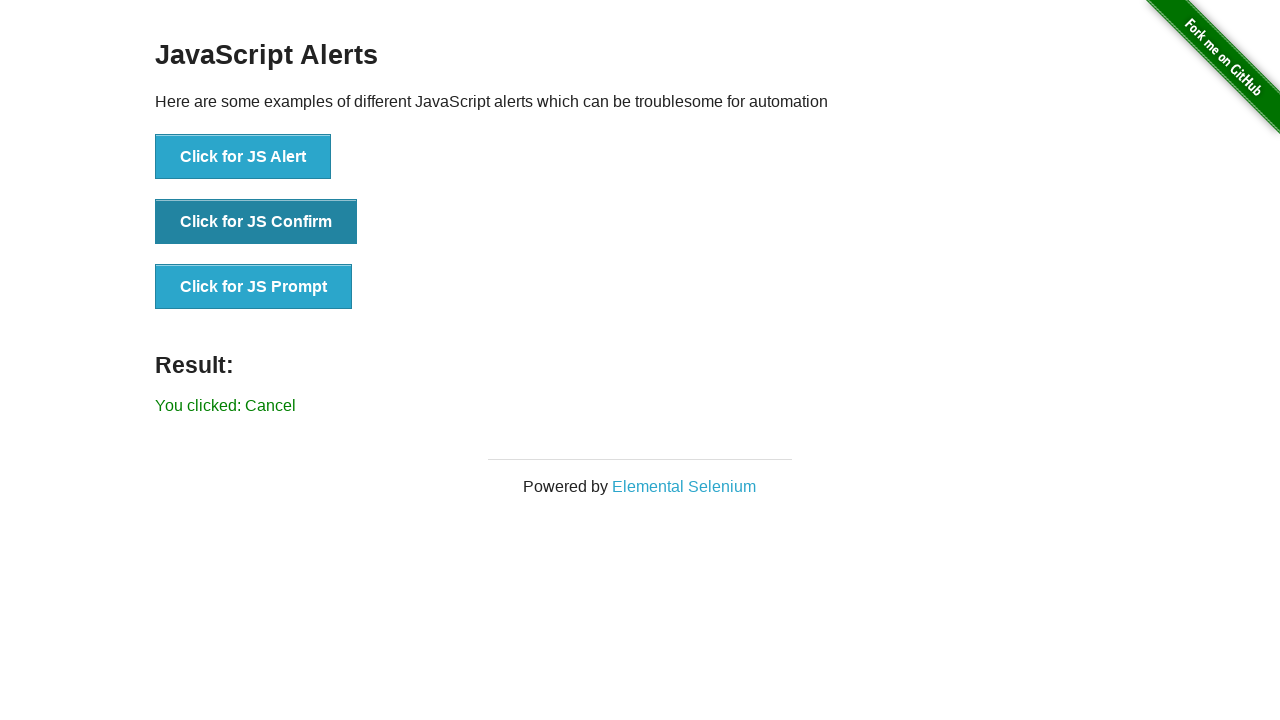

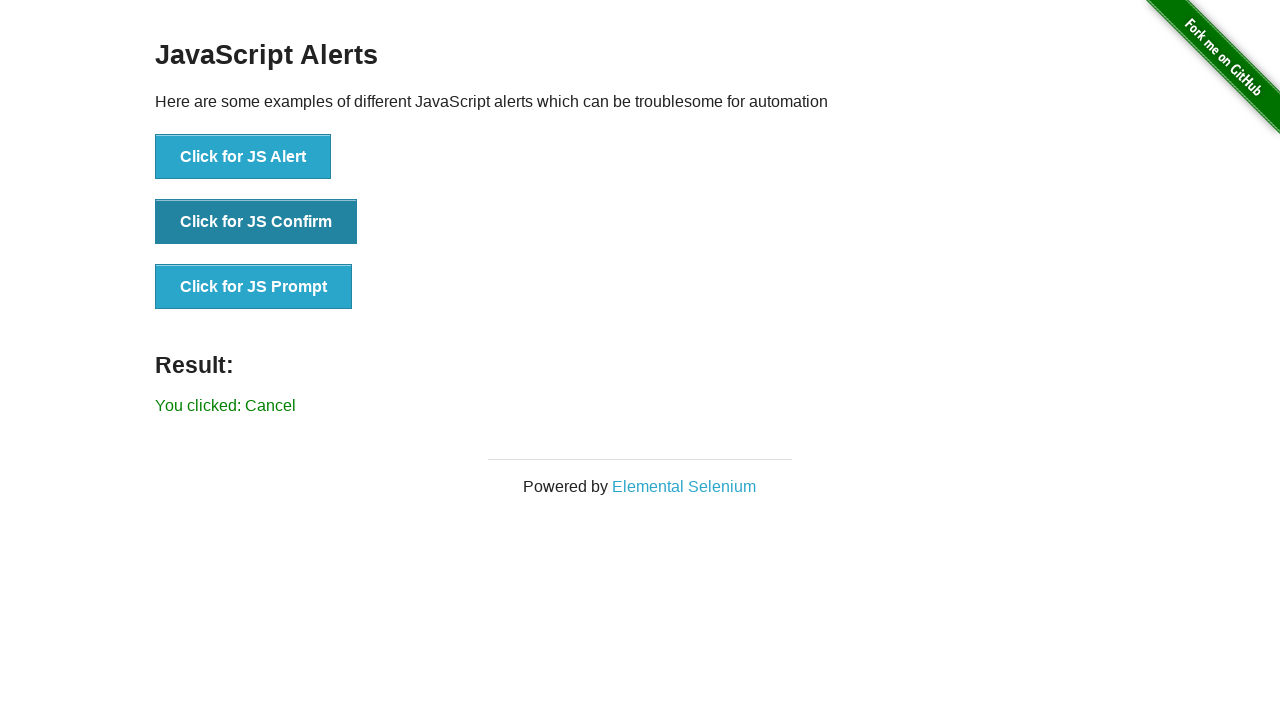